Fills out an online IQ test form on the Mensa Luxembourg website by entering text answers and selecting multiple choice radio buttons

Starting URL: https://www.mensa.lu/en/mensa/online-iq-test/online-iq-test.html

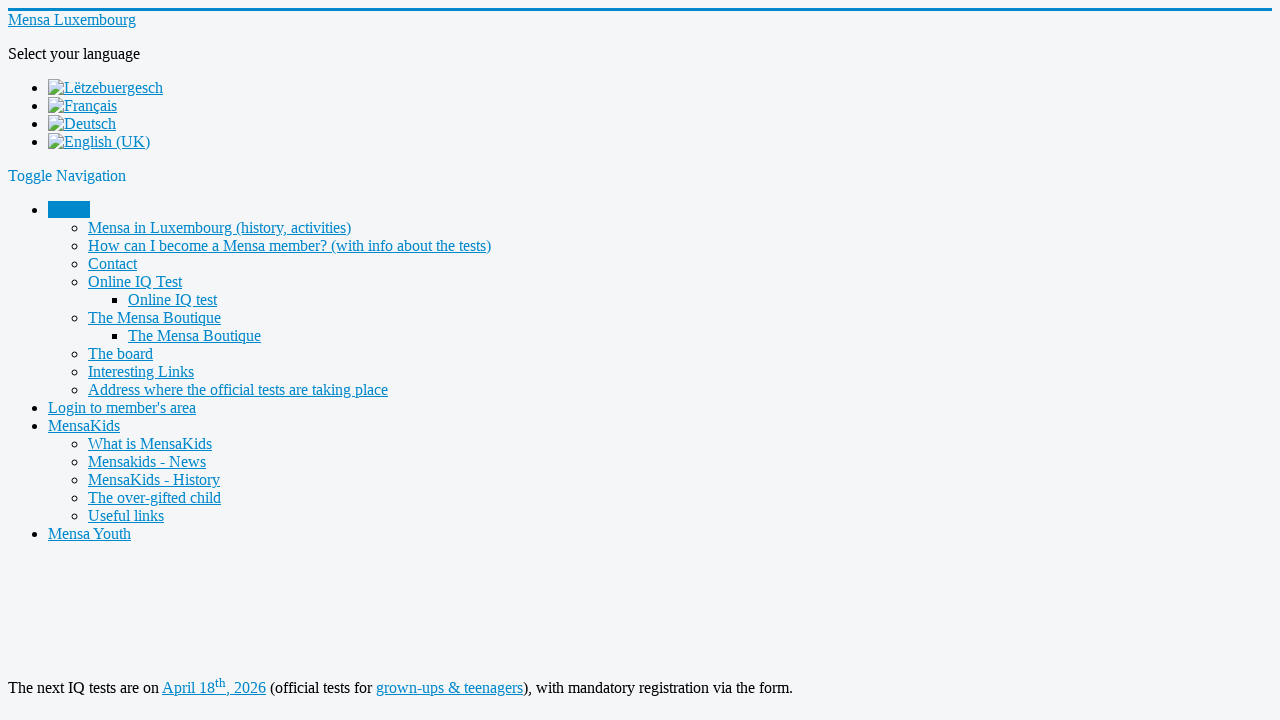

Filled question 1 text field with 'n' on input[name='q1']
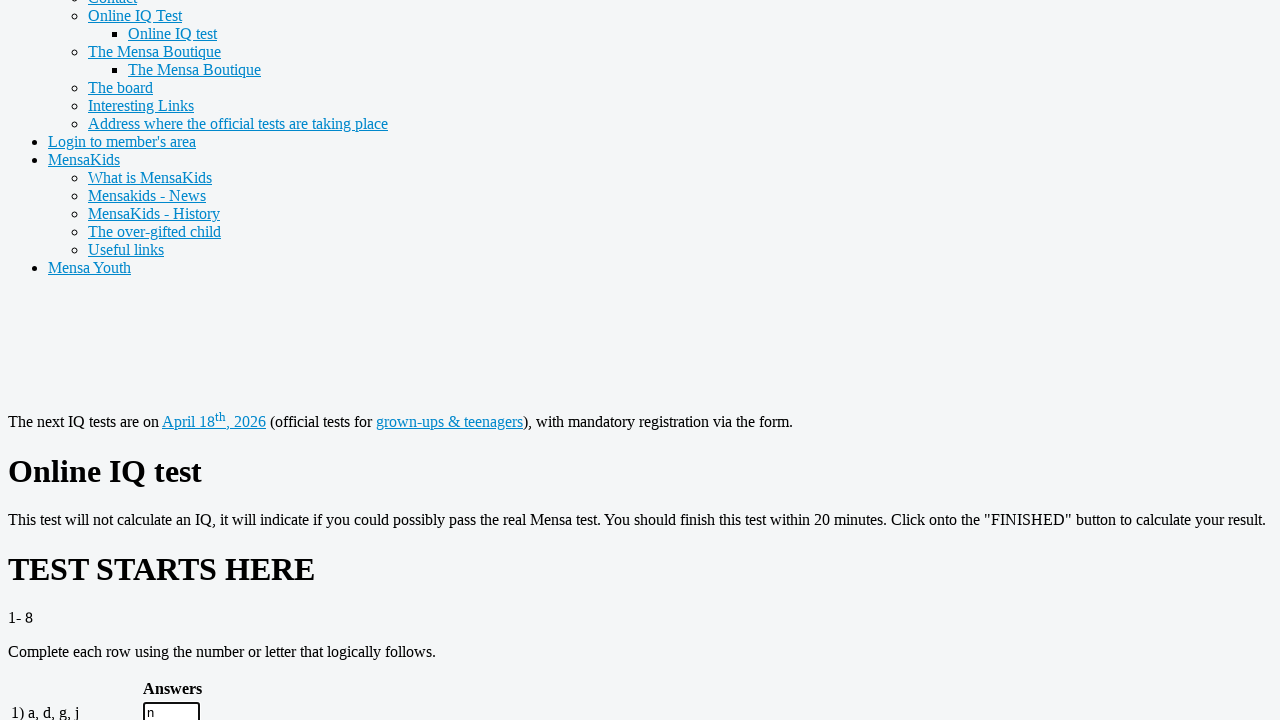

Filled question 2 text field with '10' on input[name='q2']
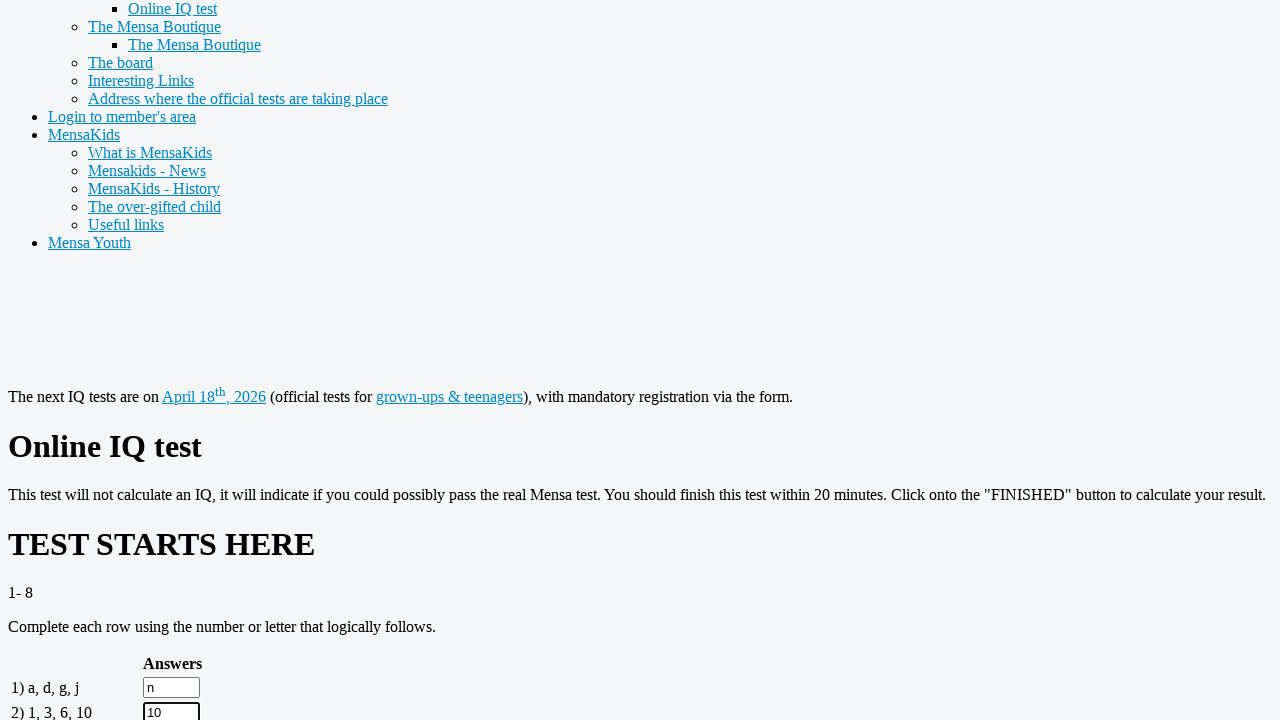

Filled question 3 text field with '8' on input[name='q3']
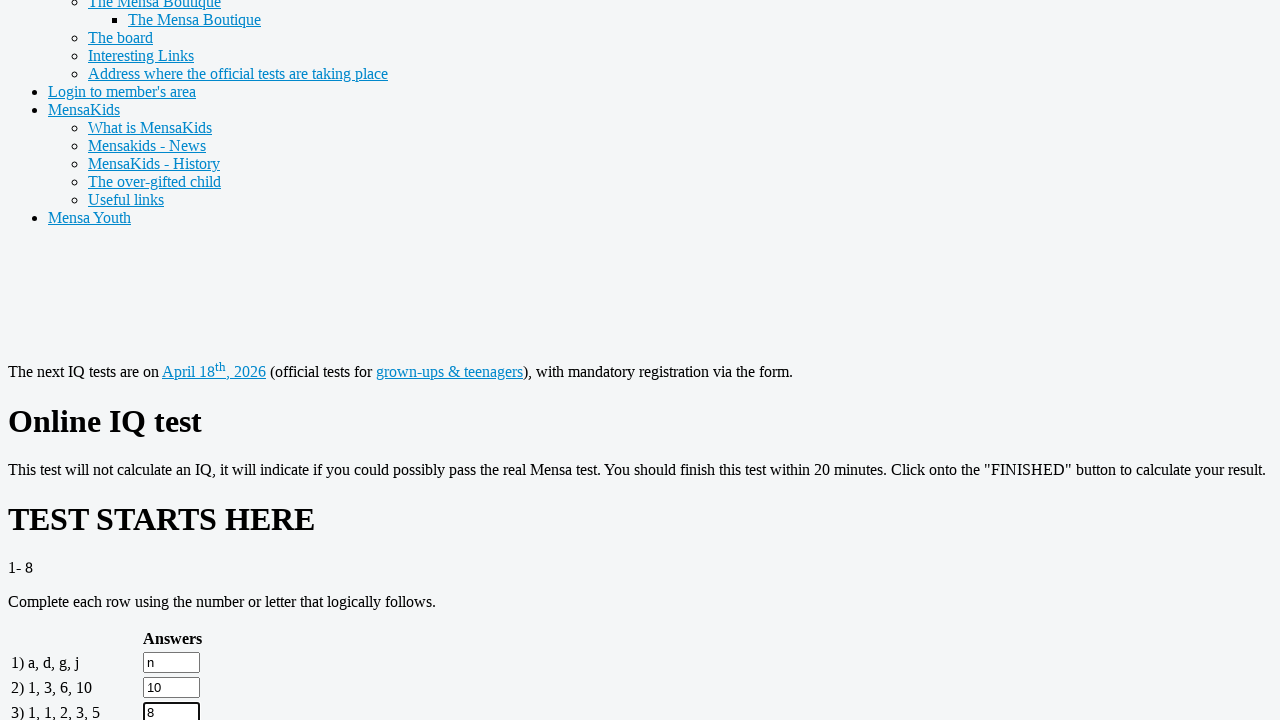

Selected radio button option 'b' for question 9 at (253, 361) on xpath=//input[@name="q9" and @value="b" and @type="radio"]
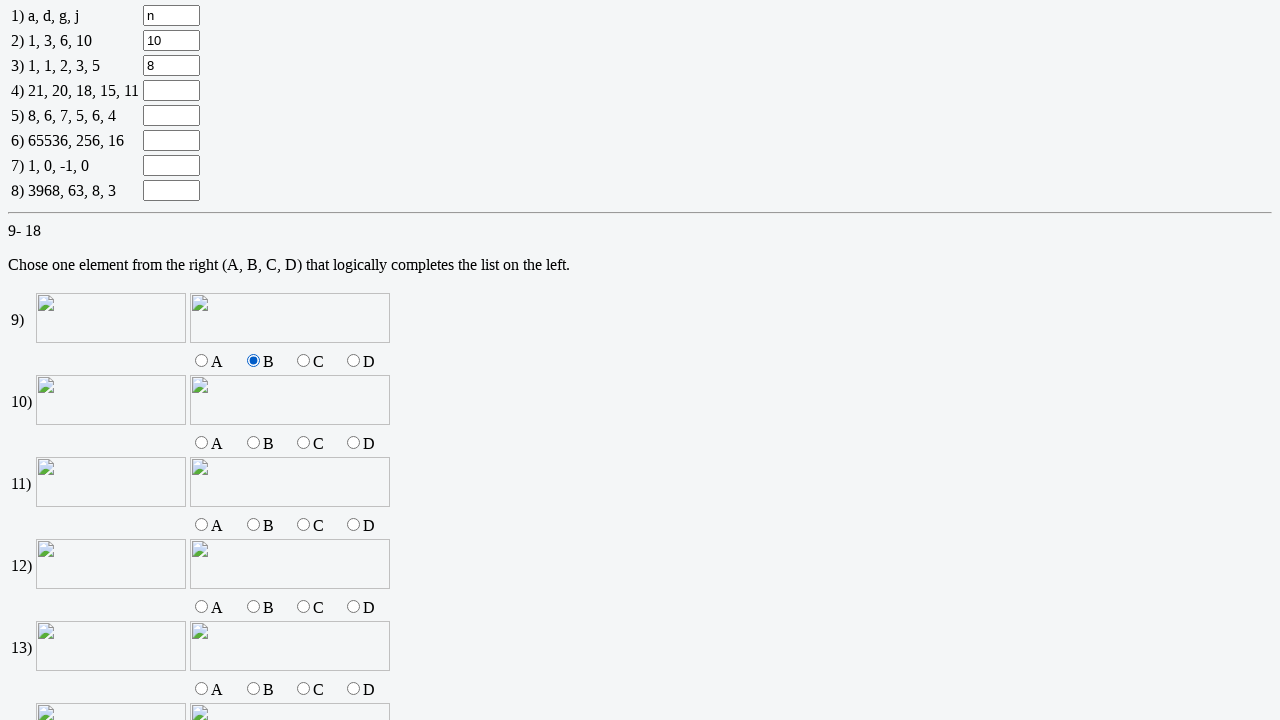

Selected radio button option 'b' for question 10 at (253, 443) on xpath=//input[@name="q10" and @value="b"]
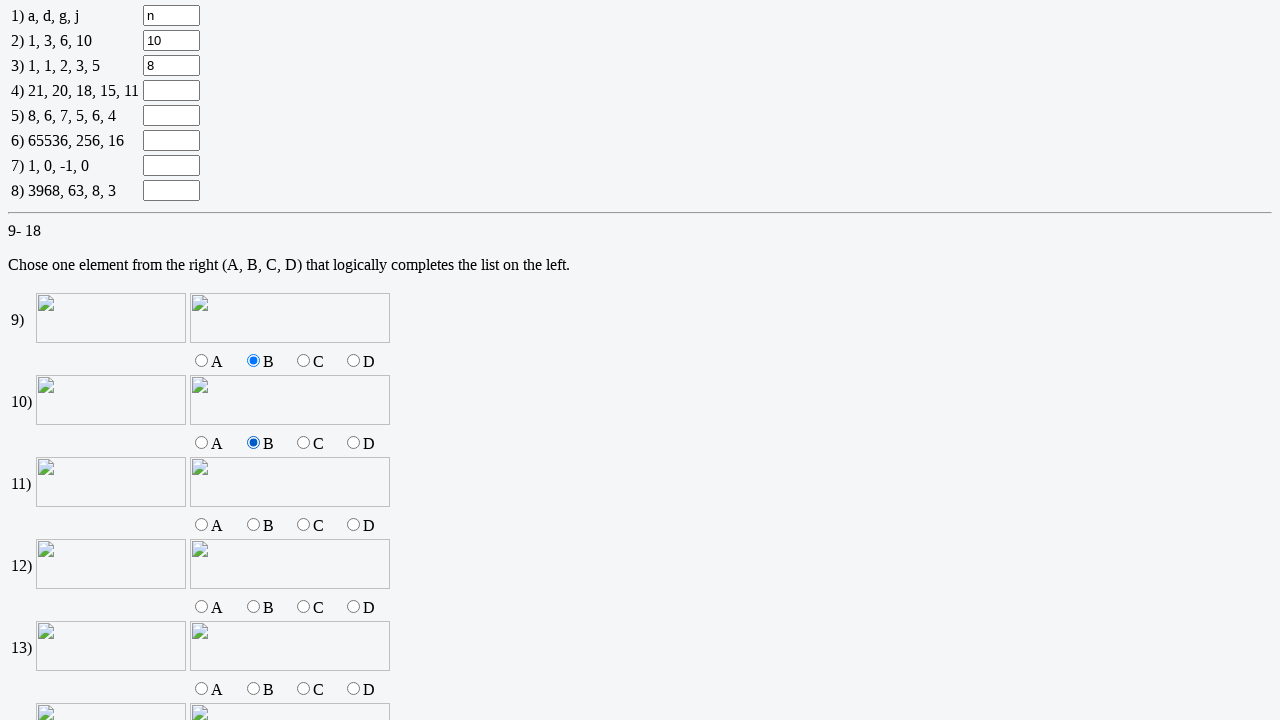

Selected radio button option 'b' for question 11 at (253, 525) on xpath=//input[@name="q11" and @value="b"]
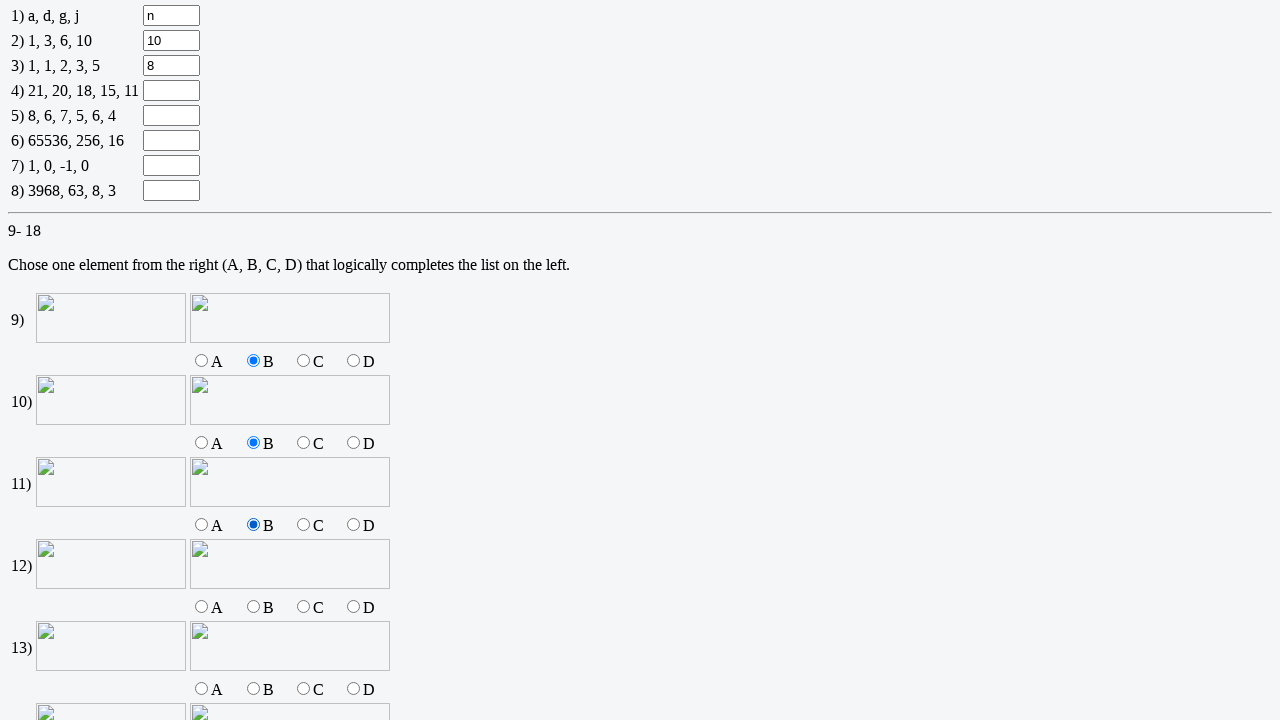

Selected radio button option 'b' for question 12 at (253, 607) on xpath=//input[@name="q12" and @value="b"]
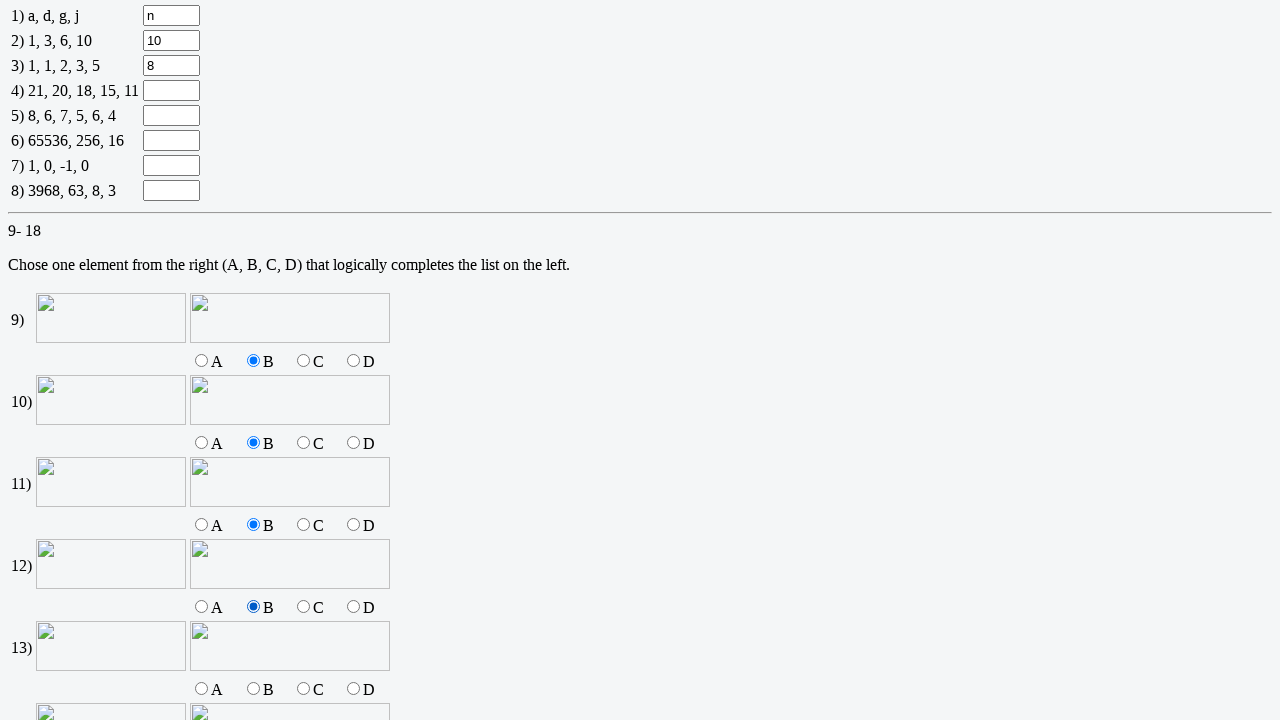

Selected radio button option 'b' for question 13 at (253, 689) on xpath=//input[@name="q13" and @value="b"]
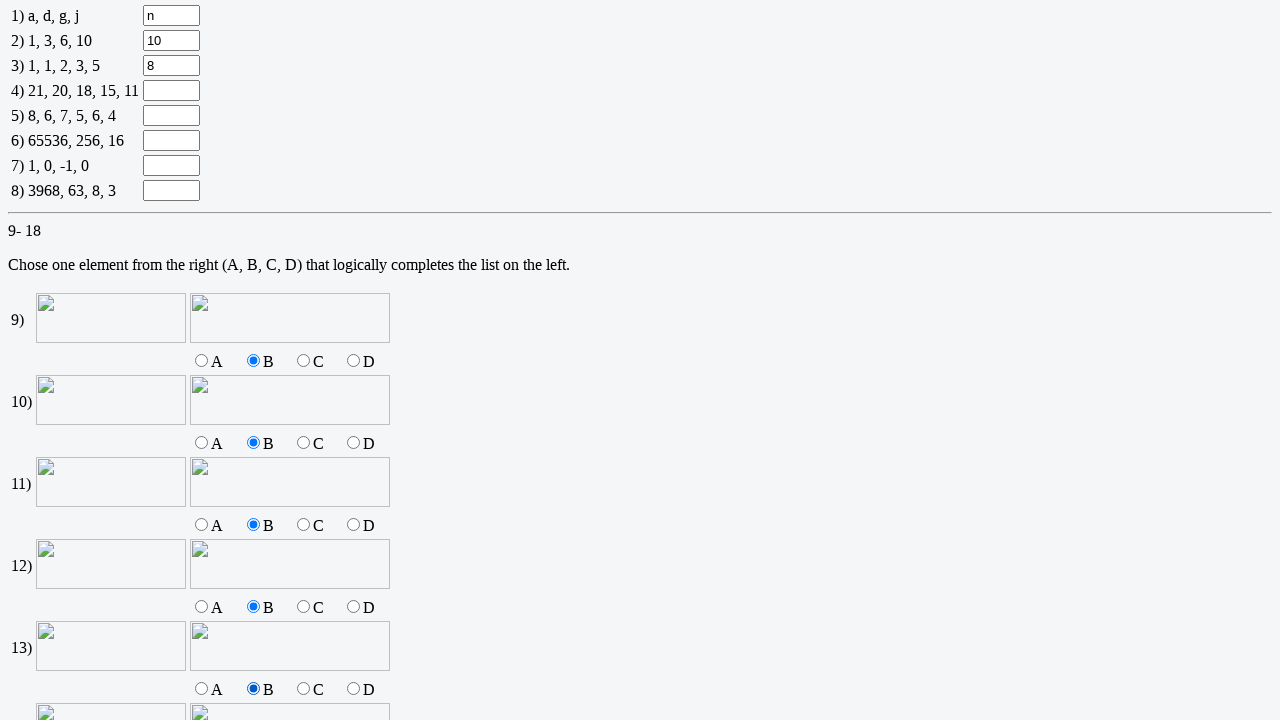

Selected radio button option 'b' for question 14 at (253, 361) on xpath=//input[@name="q14" and @value="b"]
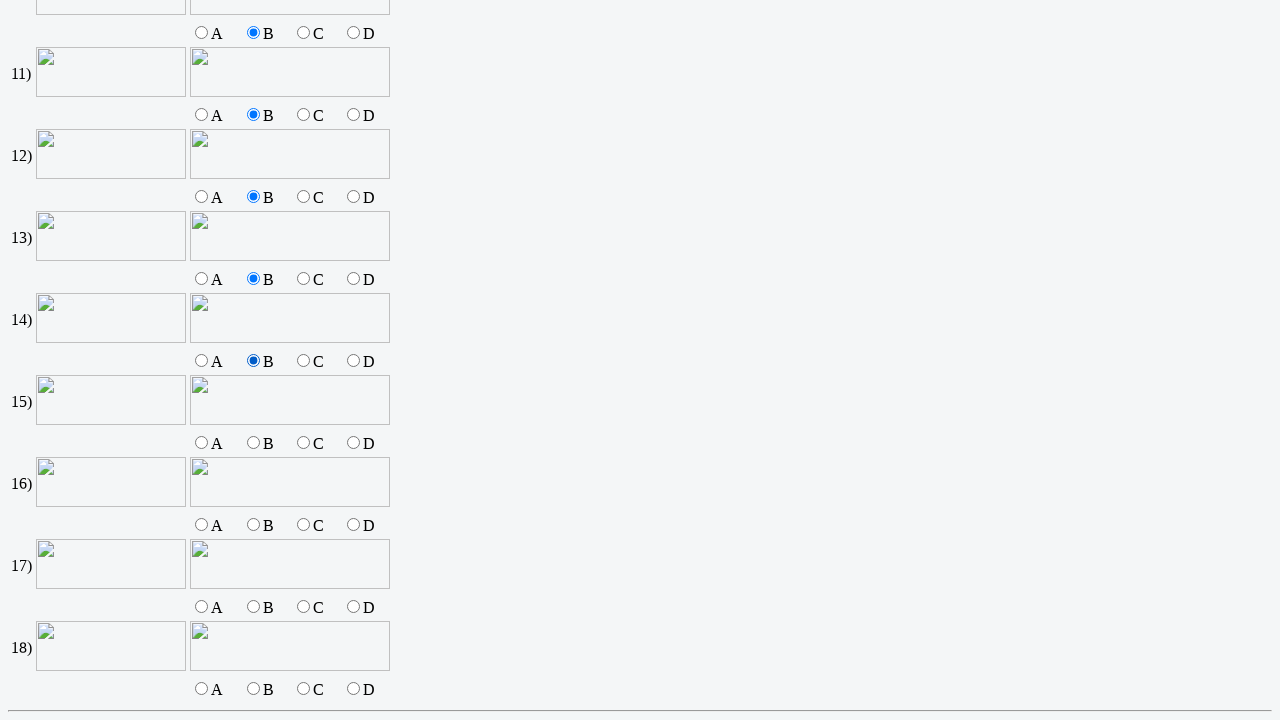

Selected radio button option 'b' for question 15 at (253, 443) on xpath=//input[@name="q15" and @value="b"]
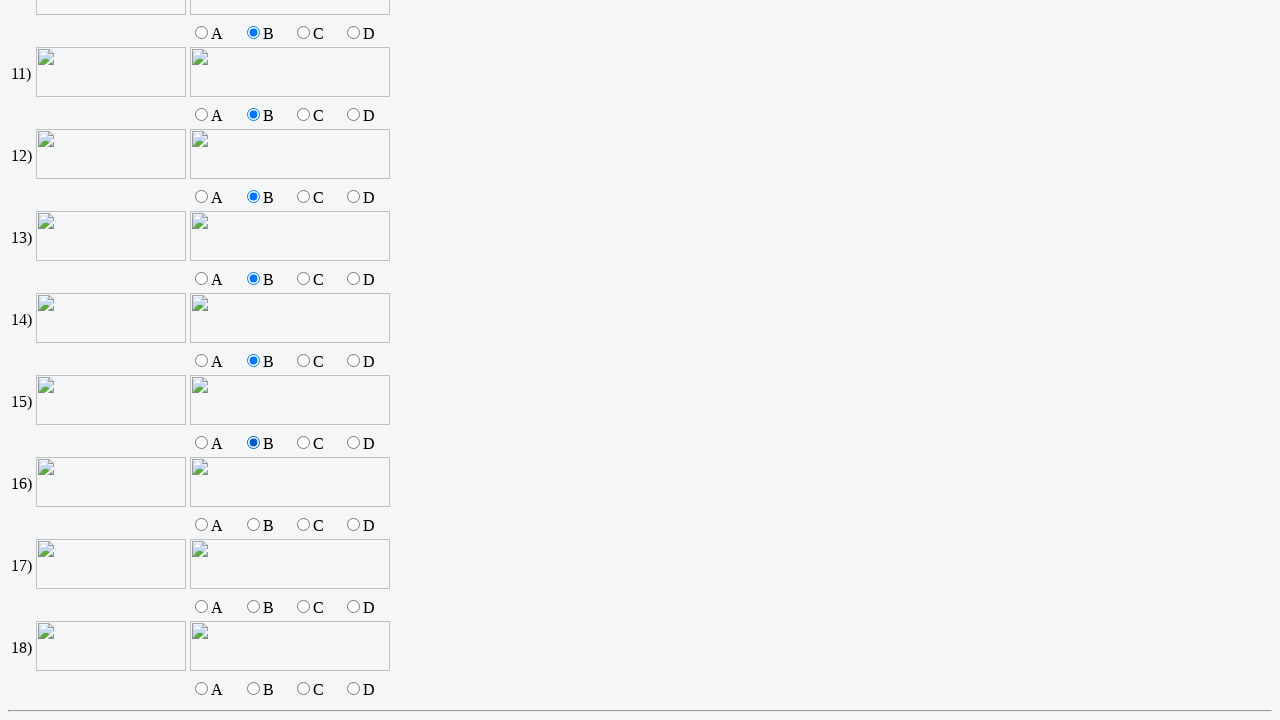

Selected radio button option 'b' for question 16 at (253, 525) on xpath=//input[@name="q16" and @value="b"]
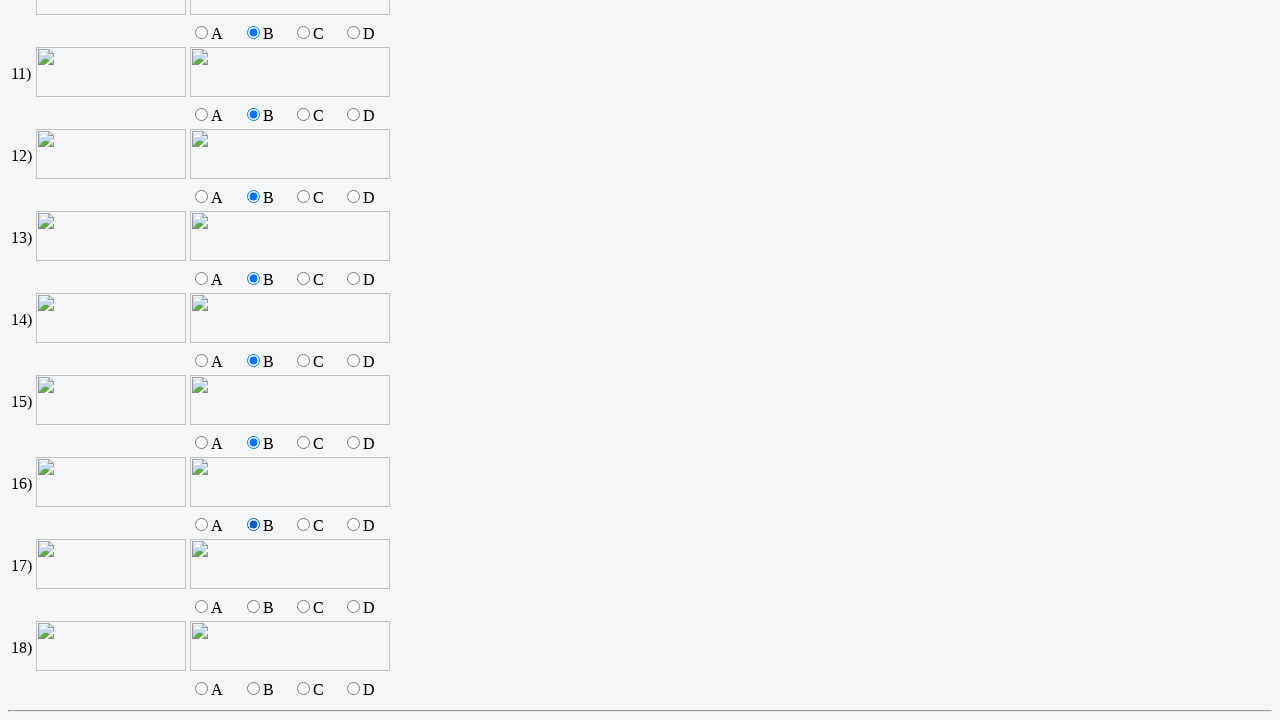

Selected radio button option 'b' for question 17 at (253, 607) on xpath=//input[@name="q17" and @value="b"]
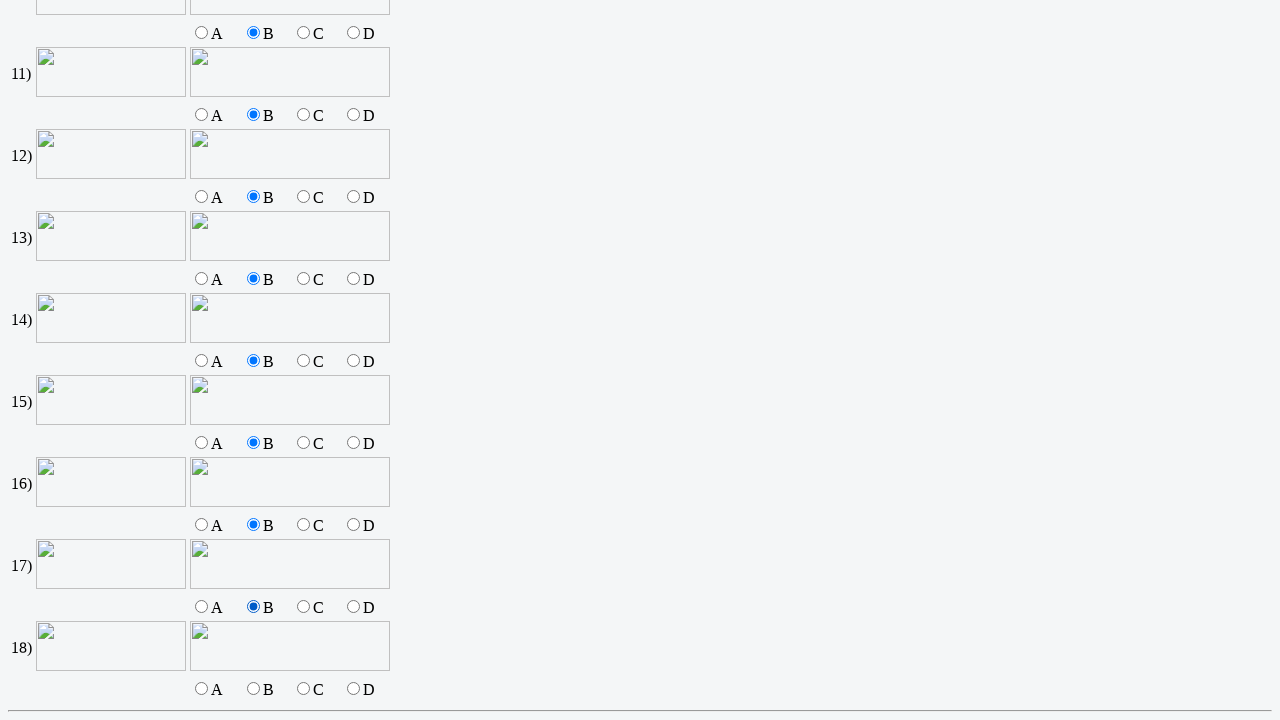

Selected radio button option 'b' for question 18 at (253, 689) on xpath=//input[@name="q18" and @value="b"]
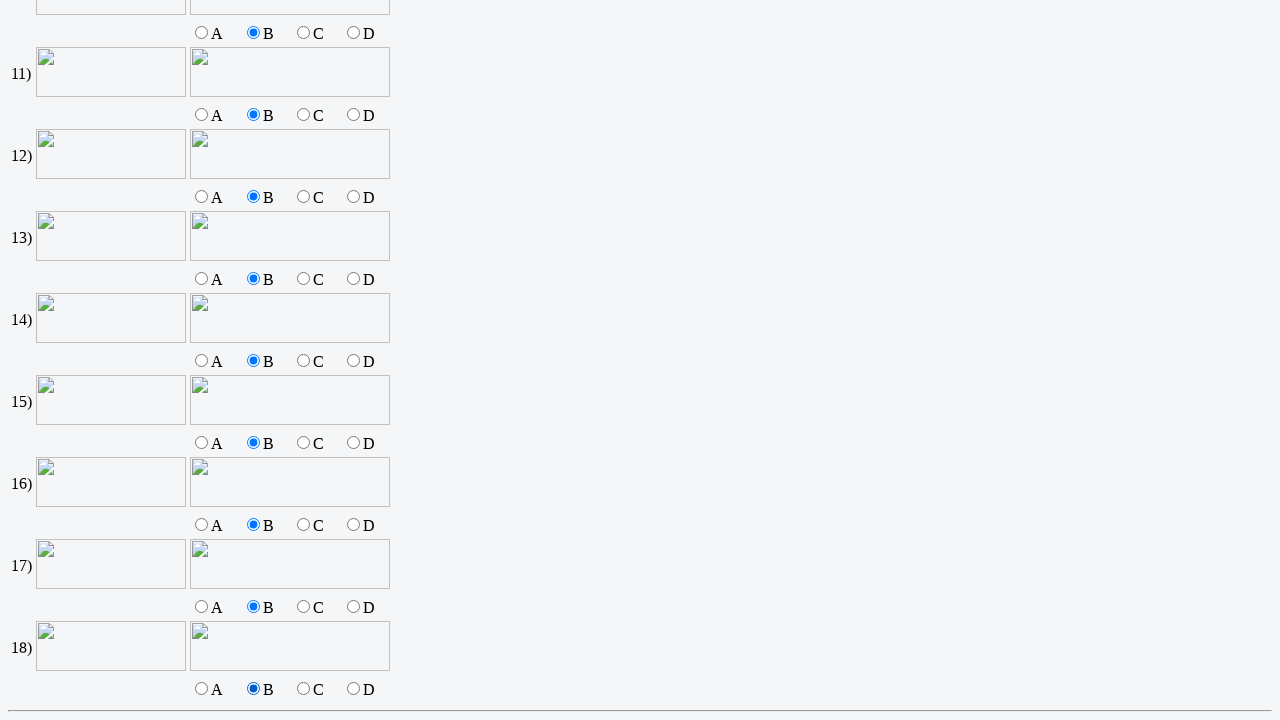

Selected radio button option 'b' for question 19 at (302, 361) on xpath=//input[@name="q19" and @value="b"]
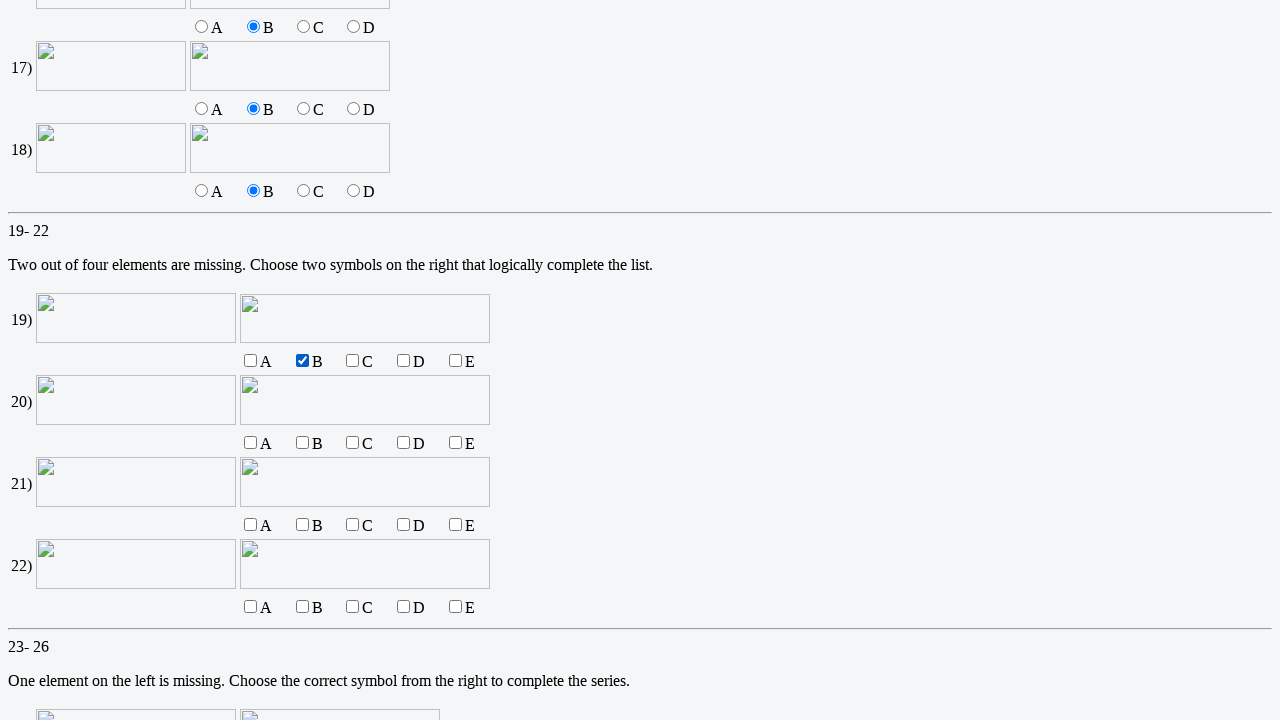

Selected radio button option 'b' for question 20 at (302, 443) on xpath=//input[@name="q20" and @value="b"]
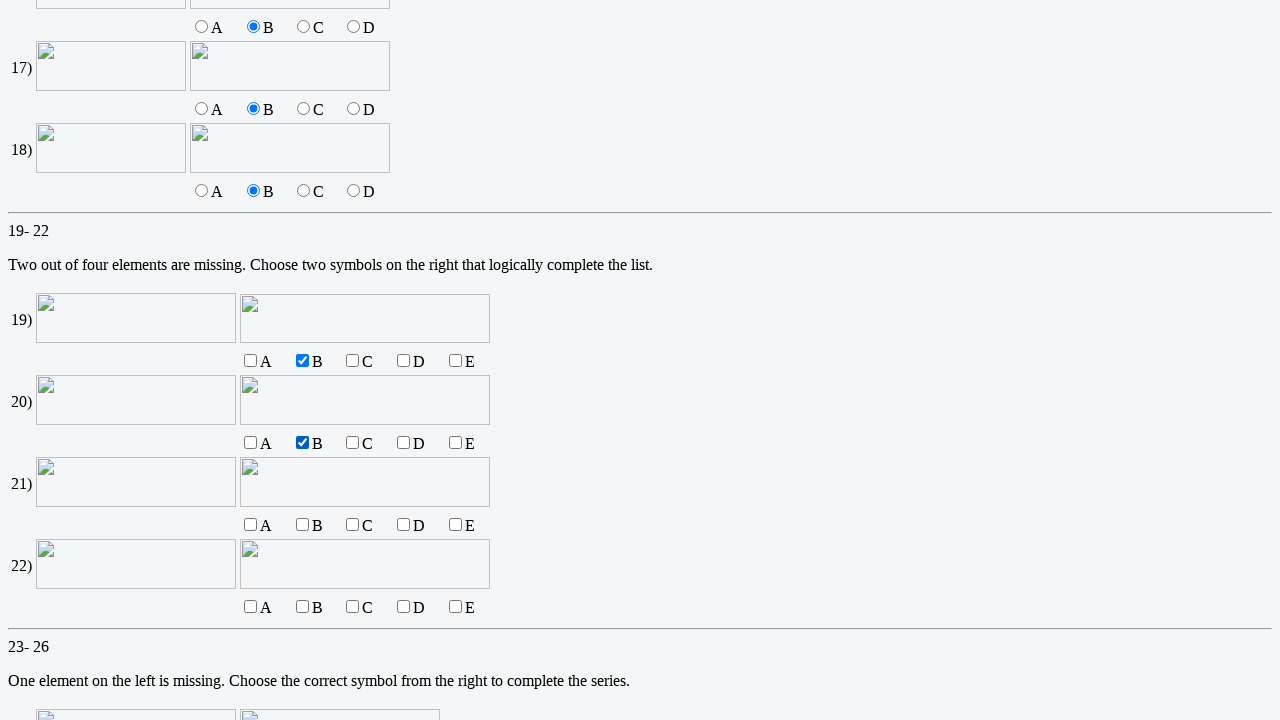

Selected radio button option 'b' for question 21 at (302, 525) on xpath=//input[@name="q21" and @value="b"]
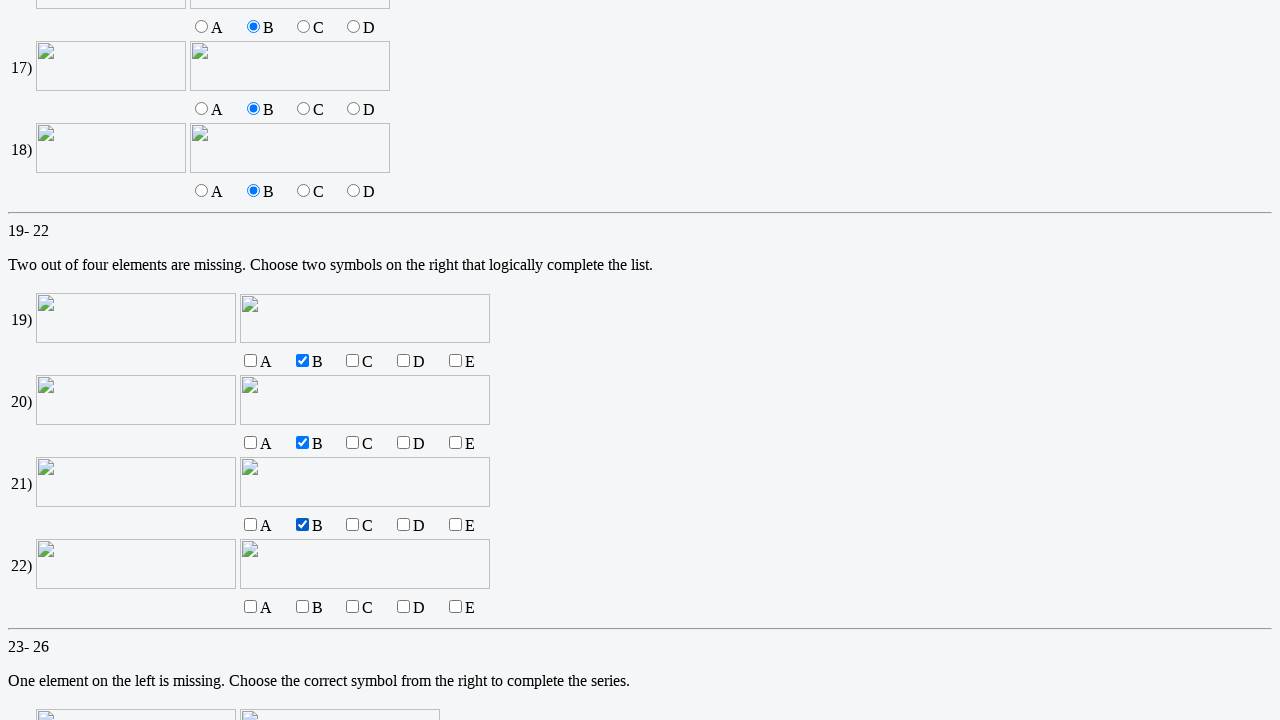

Selected radio button option 'b' for question 22 at (302, 607) on xpath=//input[@name="q22" and @value="b"]
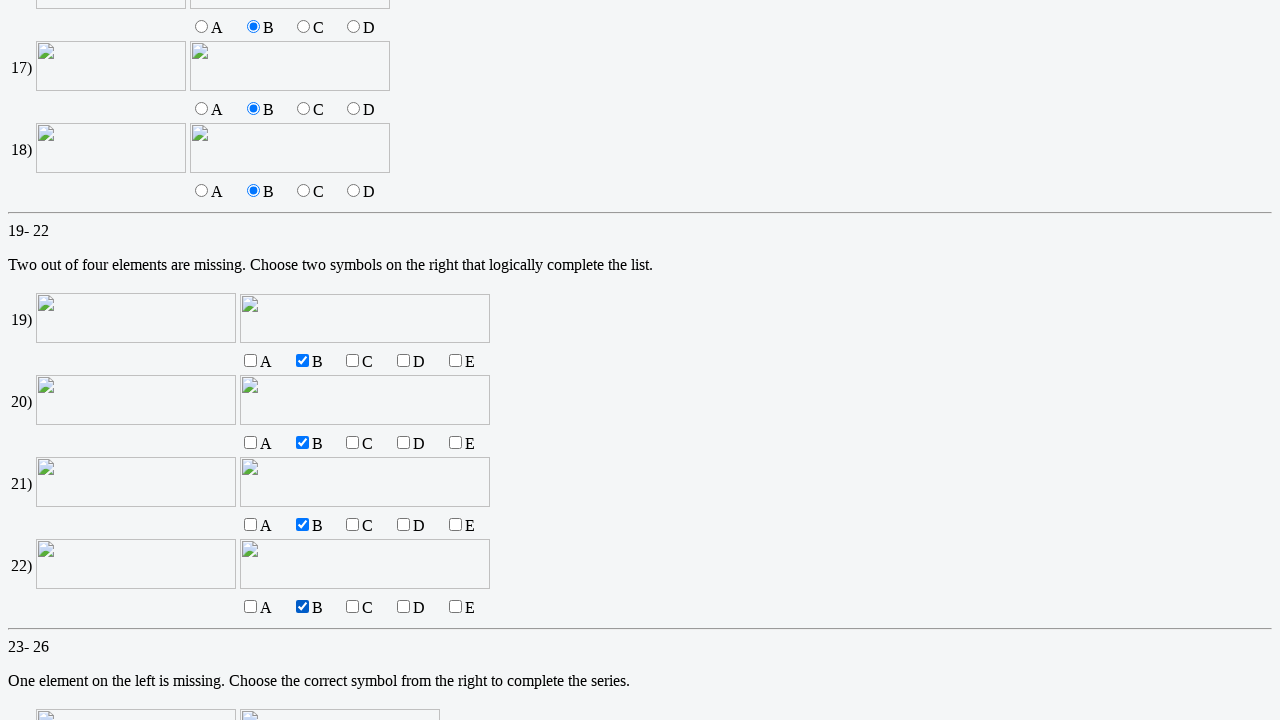

Selected radio button option 'b' for question 23 at (303, 361) on xpath=//input[@name="q23" and @value="b"]
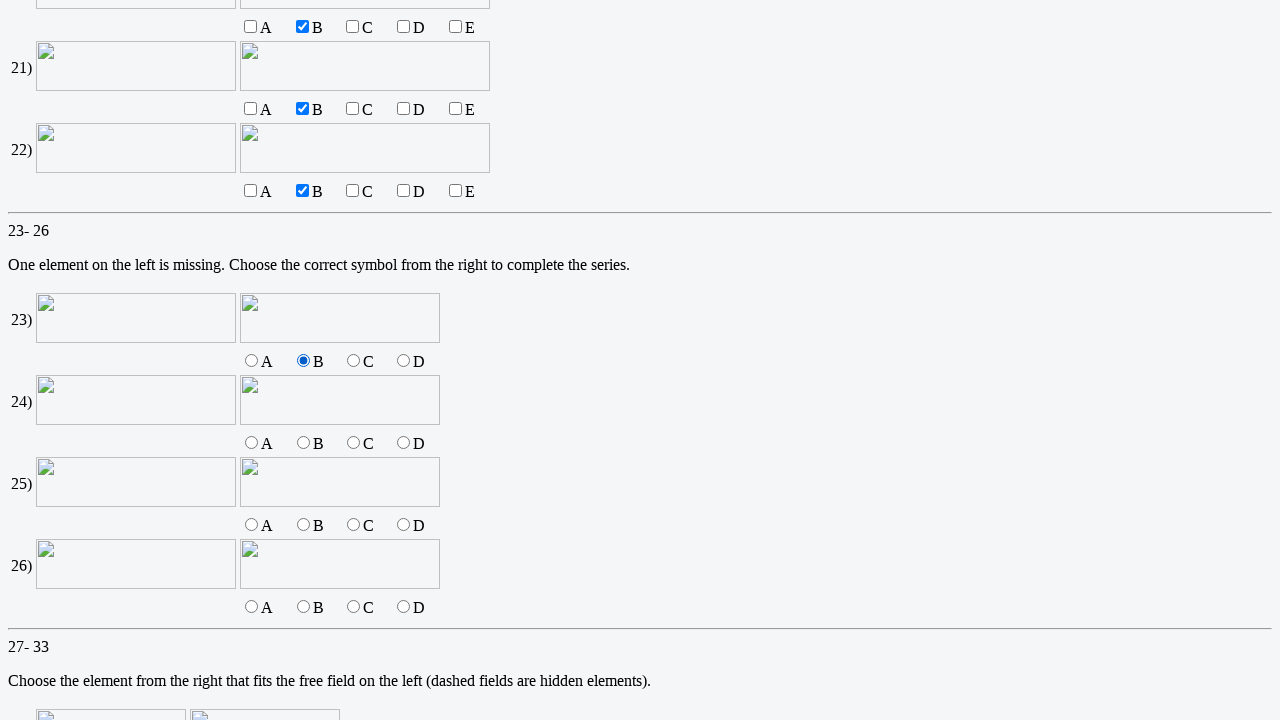

Selected radio button option 'b' for question 24 at (303, 443) on xpath=//input[@name="q24" and @value="b"]
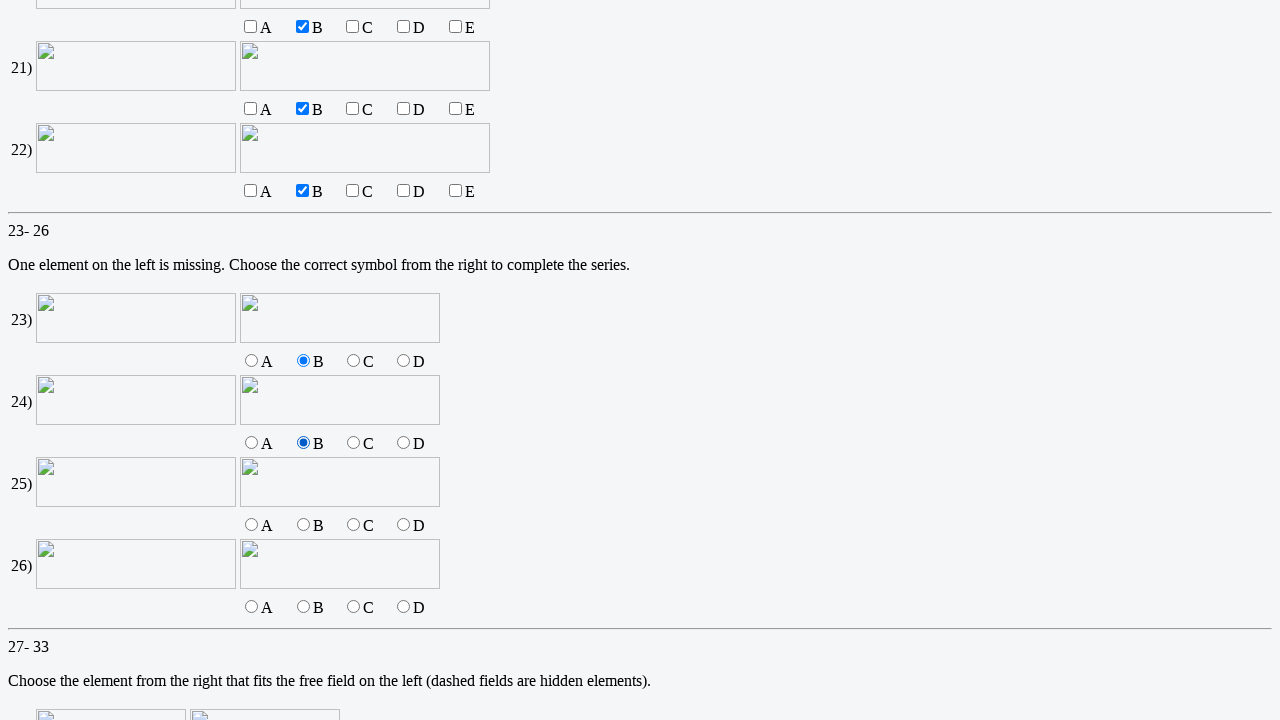

Selected radio button option 'b' for question 25 at (303, 525) on xpath=//input[@name="q25" and @value="b"]
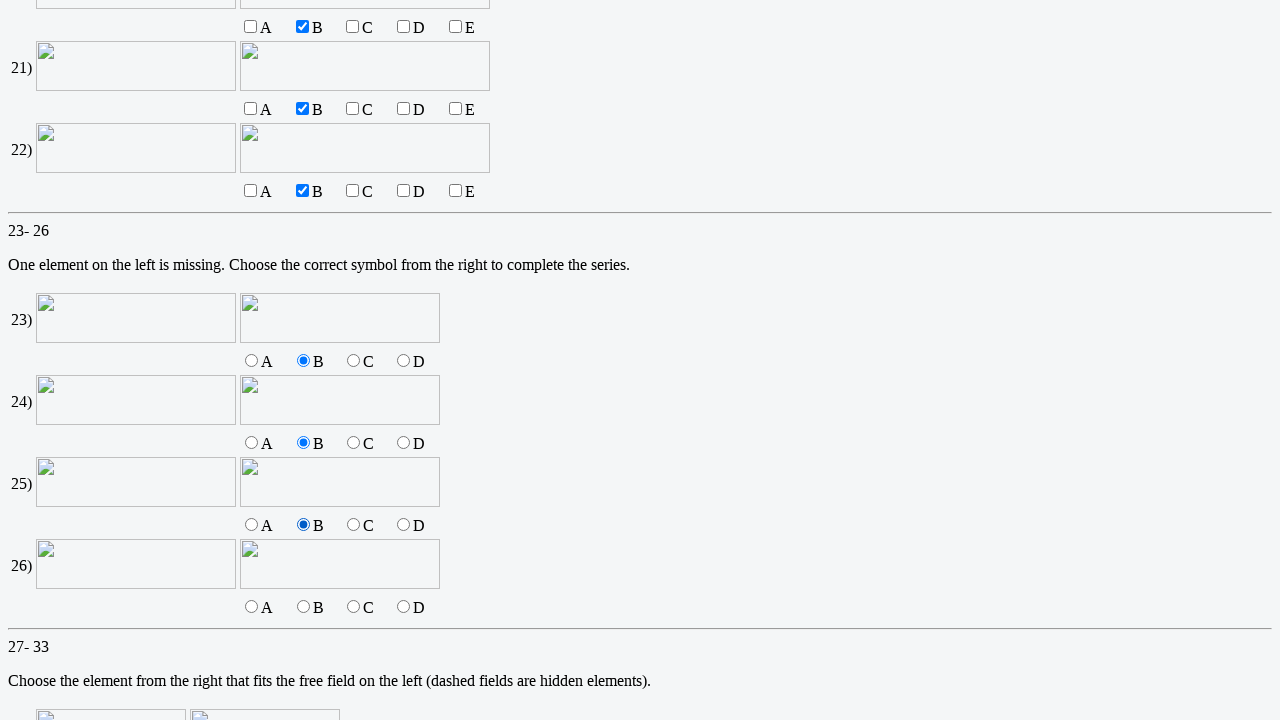

Selected radio button option 'b' for question 26 at (303, 607) on xpath=//input[@name="q26" and @value="b"]
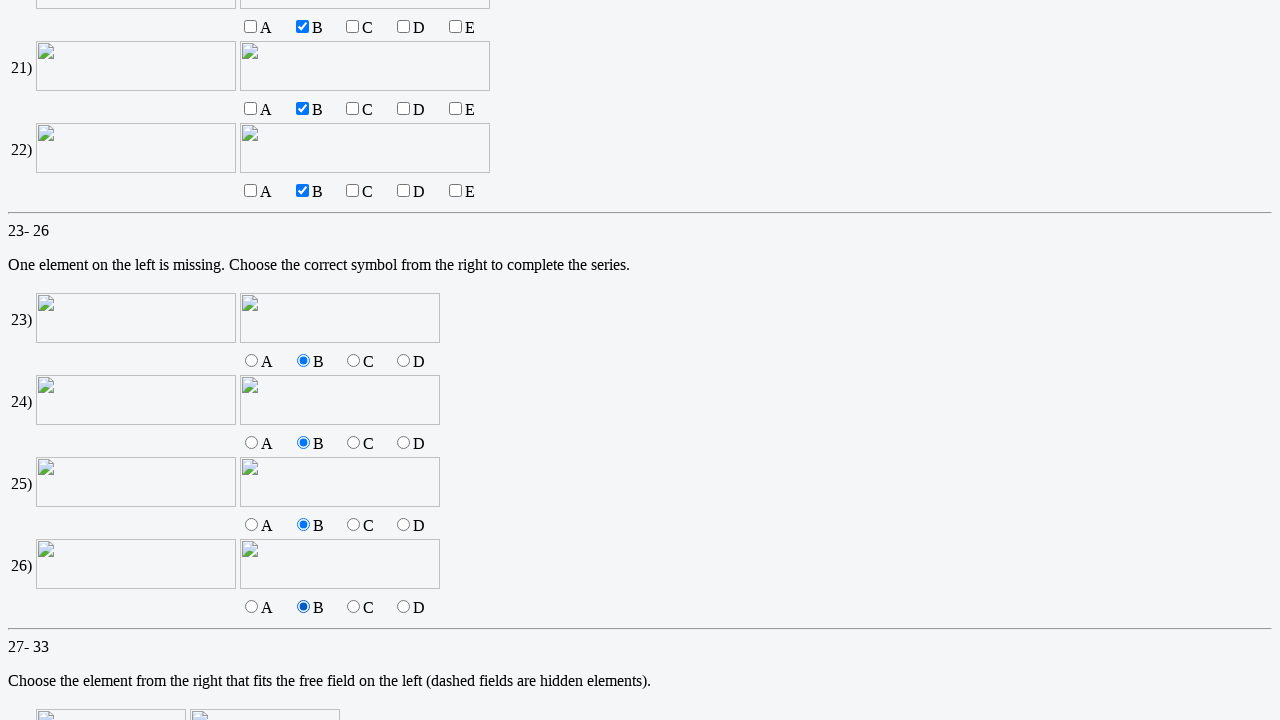

Selected radio button option 'b' for question 27 at (239, 361) on xpath=//input[@name="q27" and @value="b"]
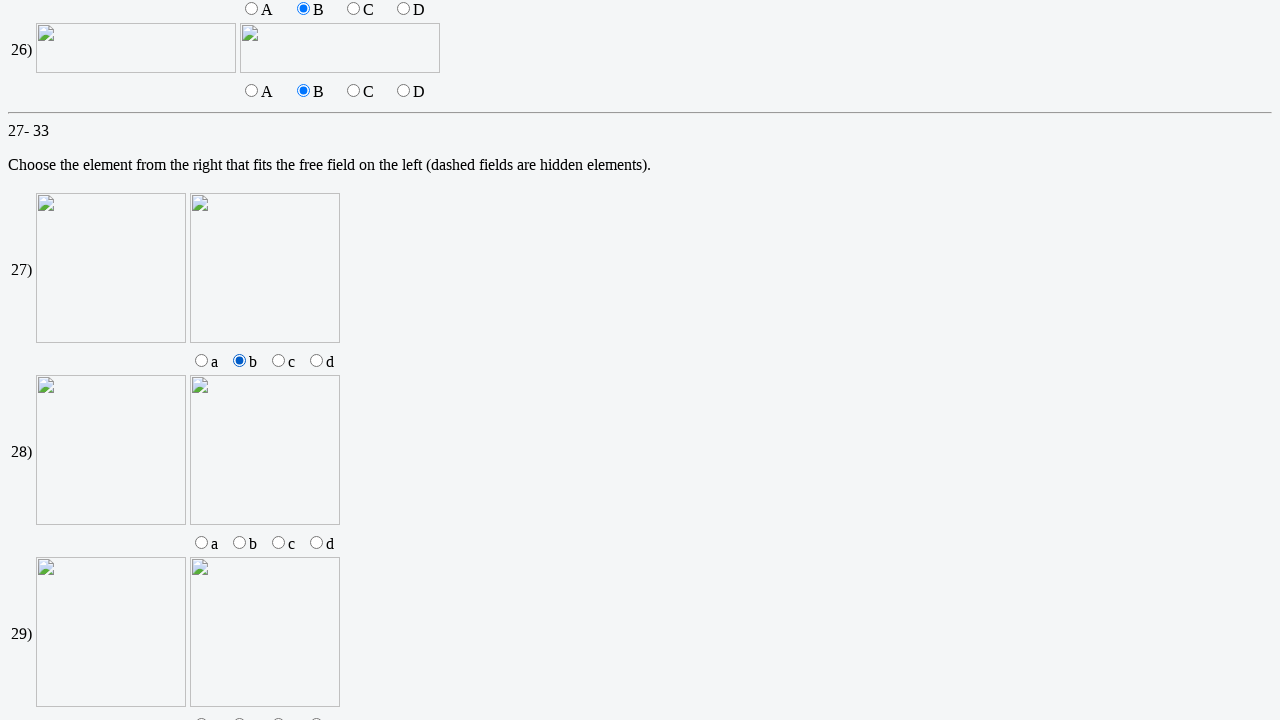

Selected radio button option 'b' for question 28 at (239, 543) on xpath=//input[@name="q28" and @value="b"]
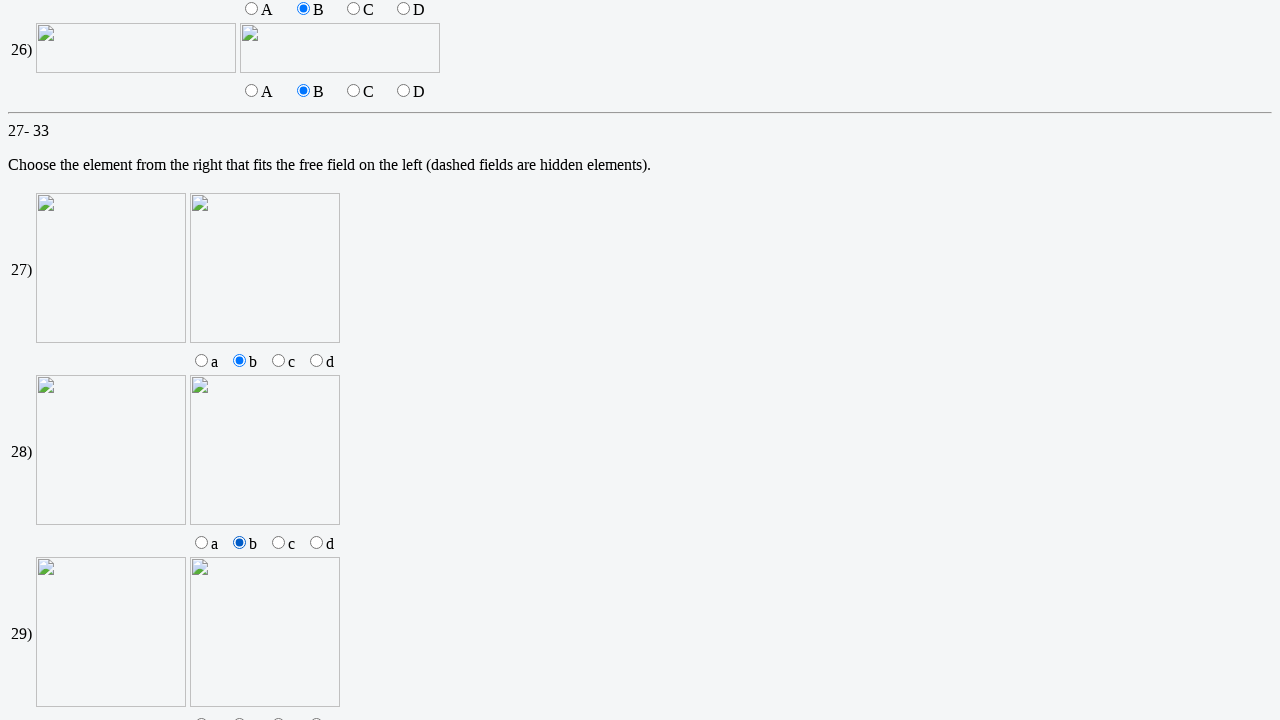

Selected radio button option 'b' for question 29 at (239, 714) on xpath=//input[@name="q29" and @value="b"]
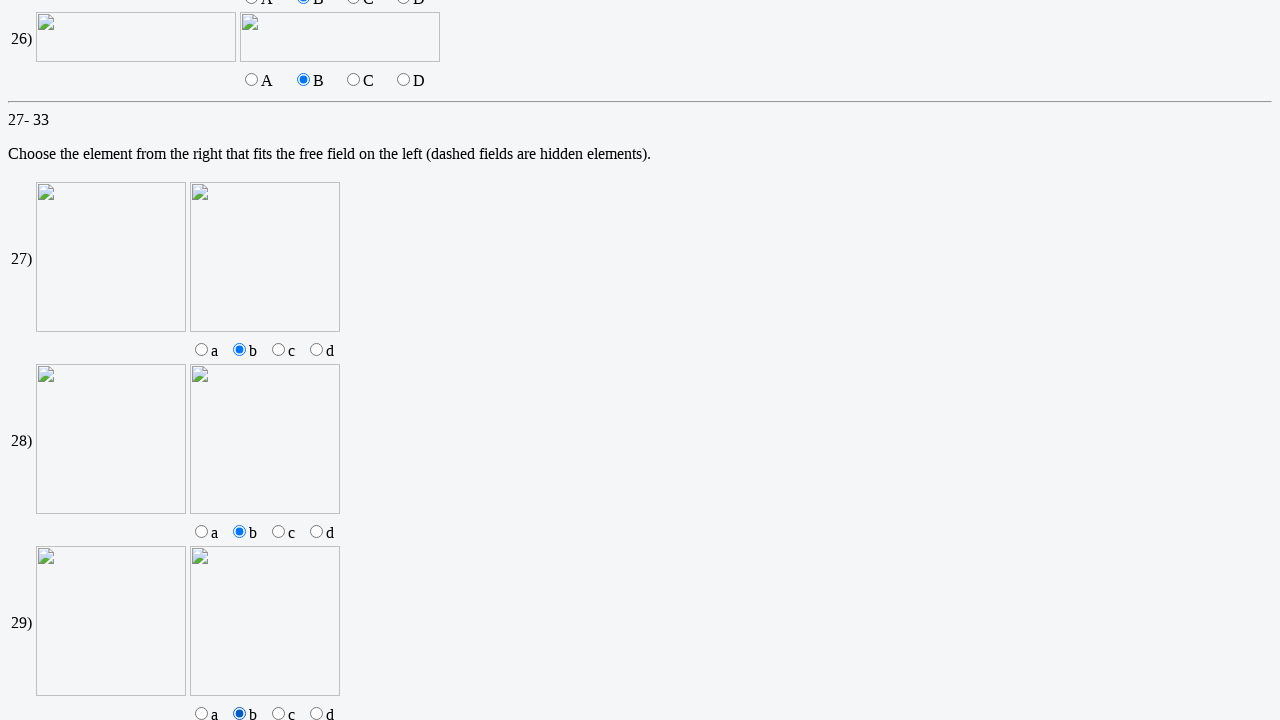

Selected radio button option 'b' for question 30 at (239, 361) on xpath=//input[@name="q30" and @value="b"]
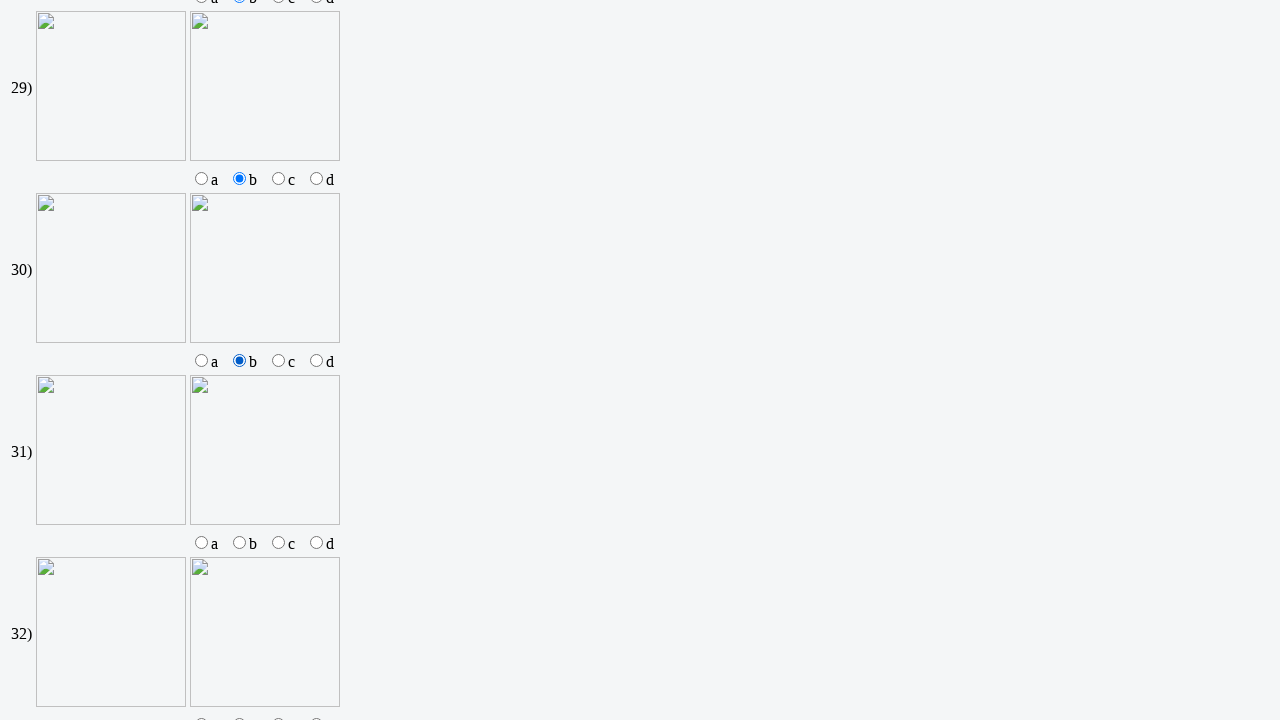

Selected radio button option 'b' for question 31 at (239, 543) on xpath=//input[@name="q31" and @value="b"]
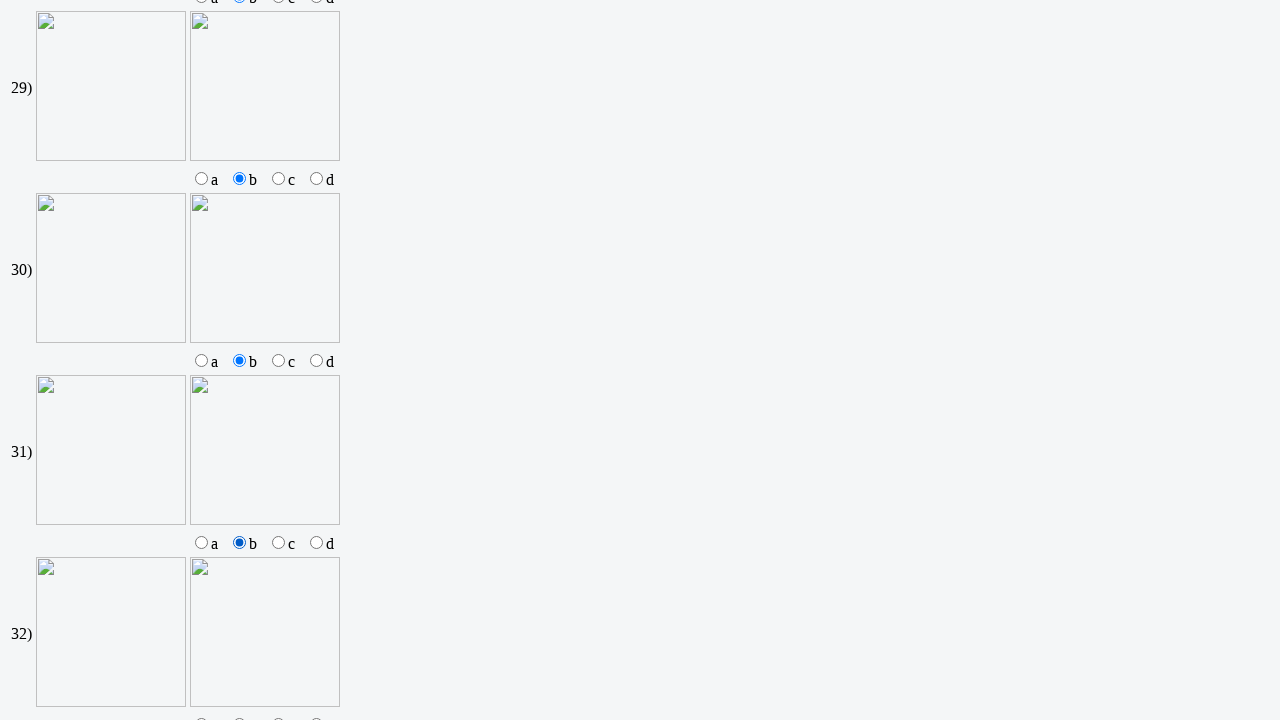

Selected radio button option 'b' for question 32 at (239, 714) on xpath=//input[@name="q32" and @value="b"]
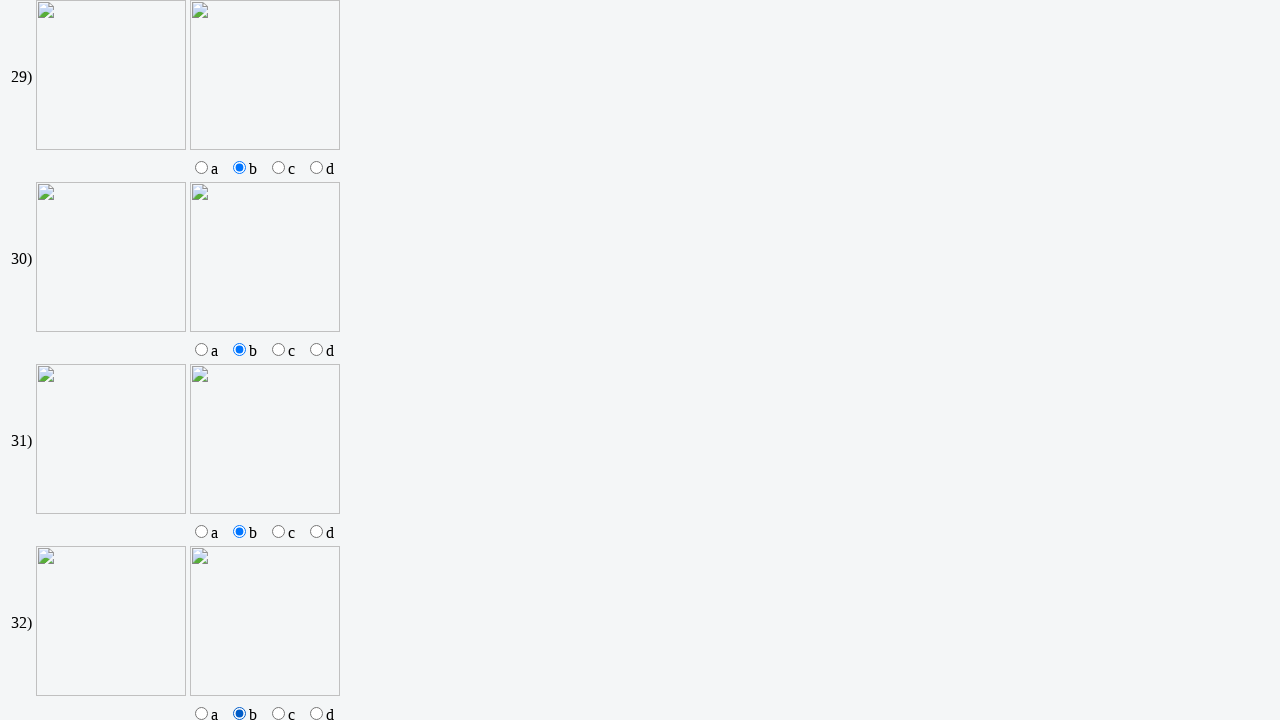

Selected radio button option 'b' for question 33 at (239, 361) on xpath=//input[@name="q33" and @value="b"]
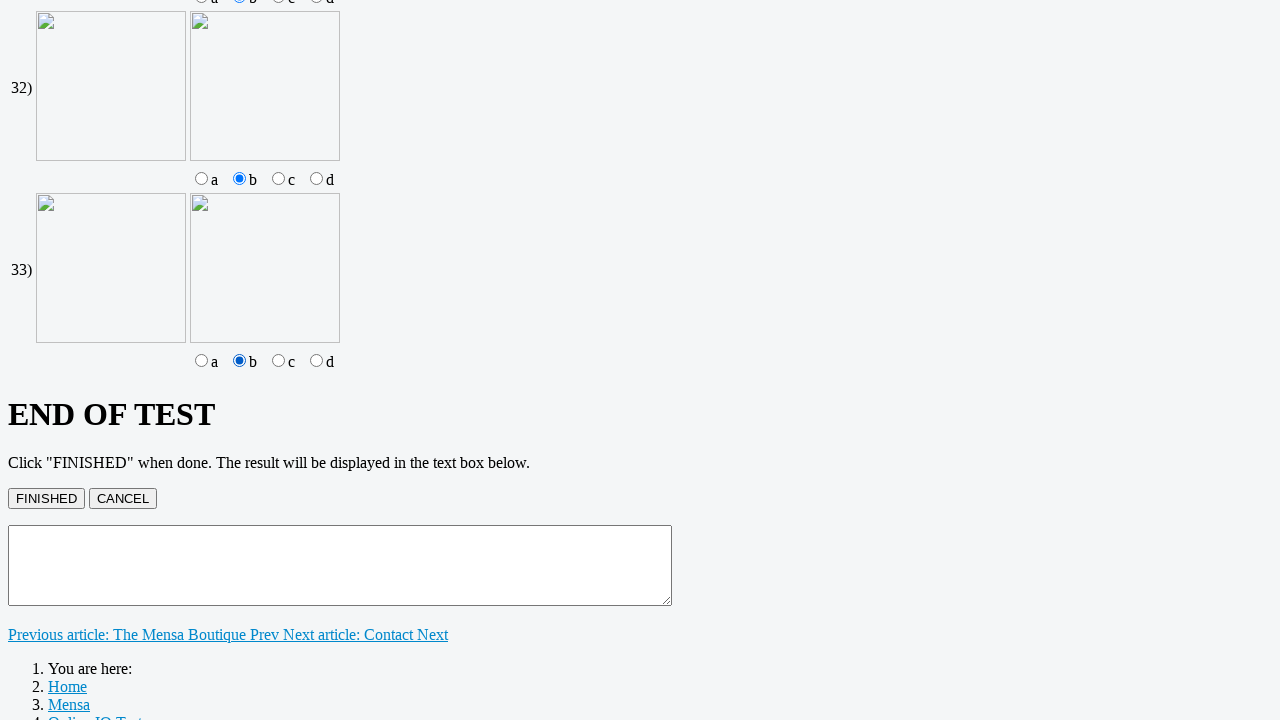

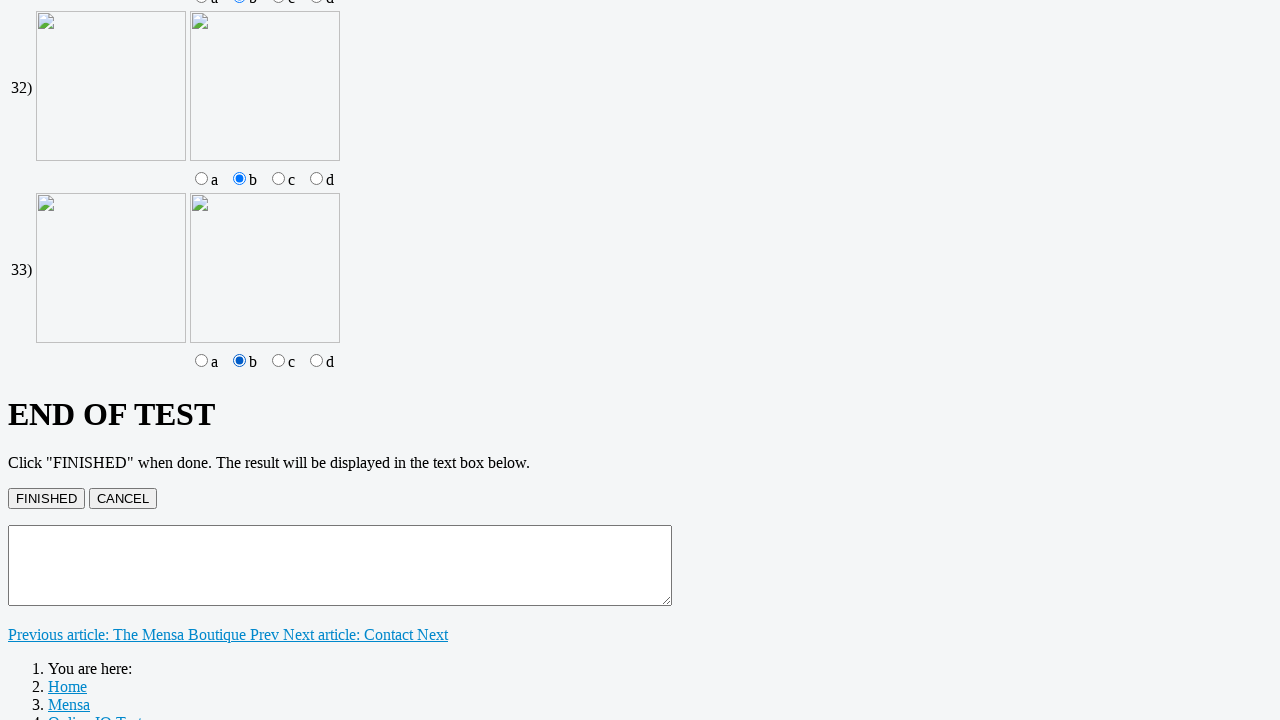